Tests dynamic content by clicking a reveal button and waiting for an element to become visible before interacting with it

Starting URL: https://www.selenium.dev/selenium/web/dynamic.html

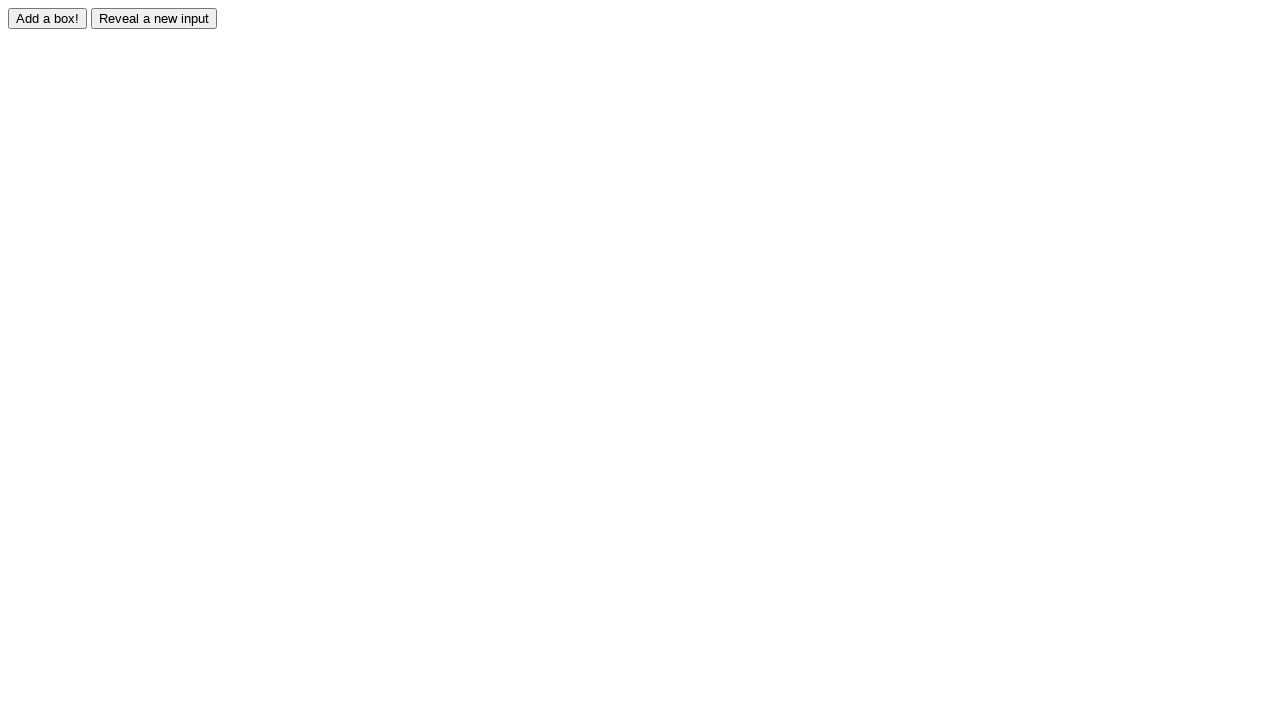

Clicked reveal button to show hidden element at (154, 18) on #reveal
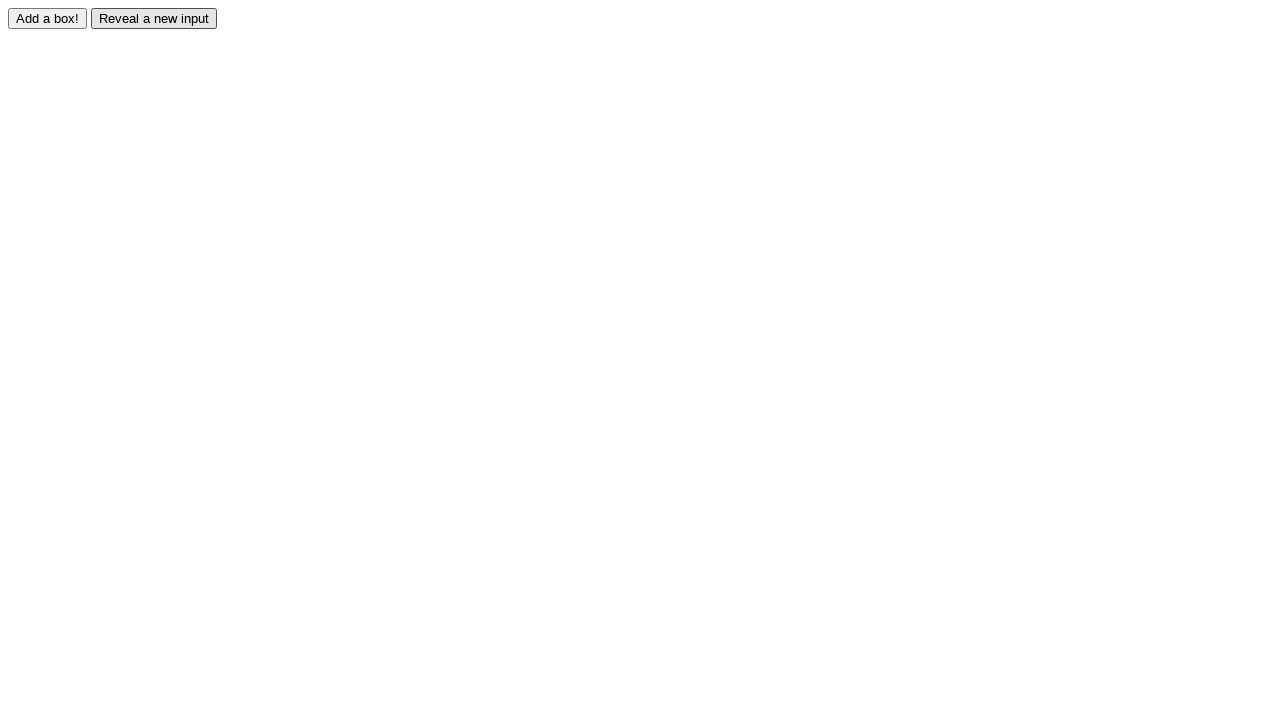

Waited for revealed element to become visible
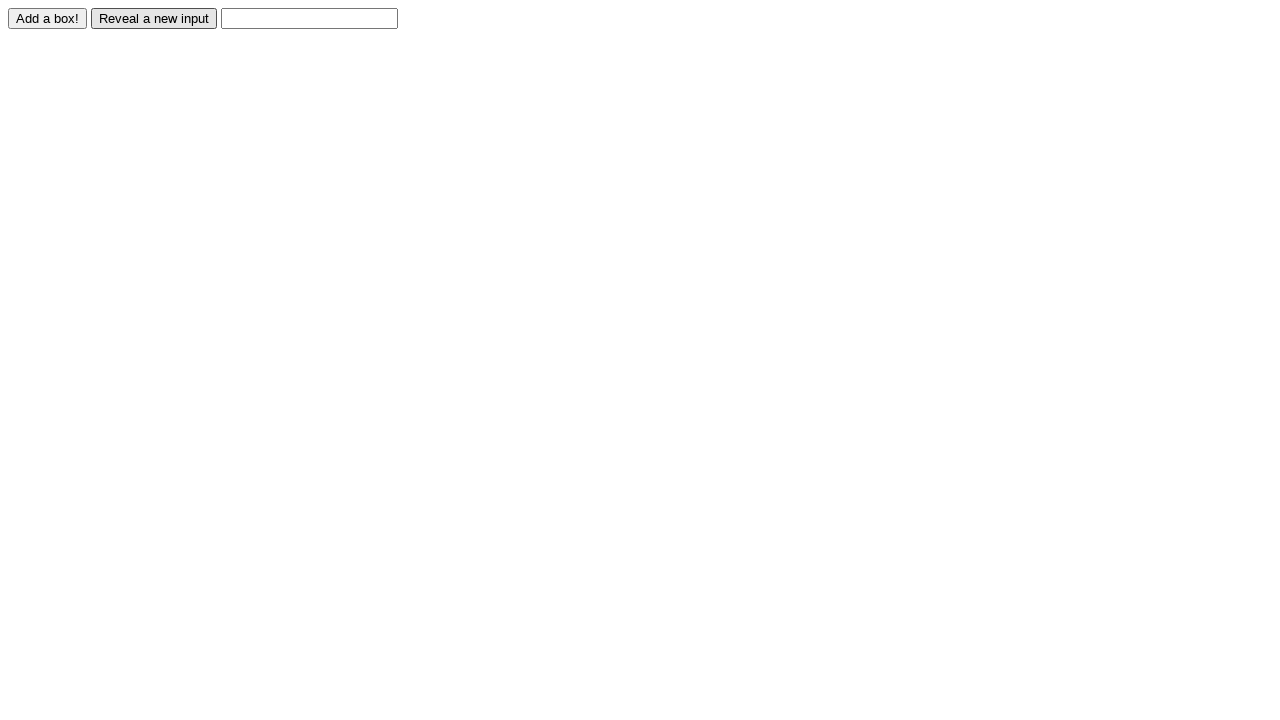

Filled revealed element with text 'Displayed' on #revealed
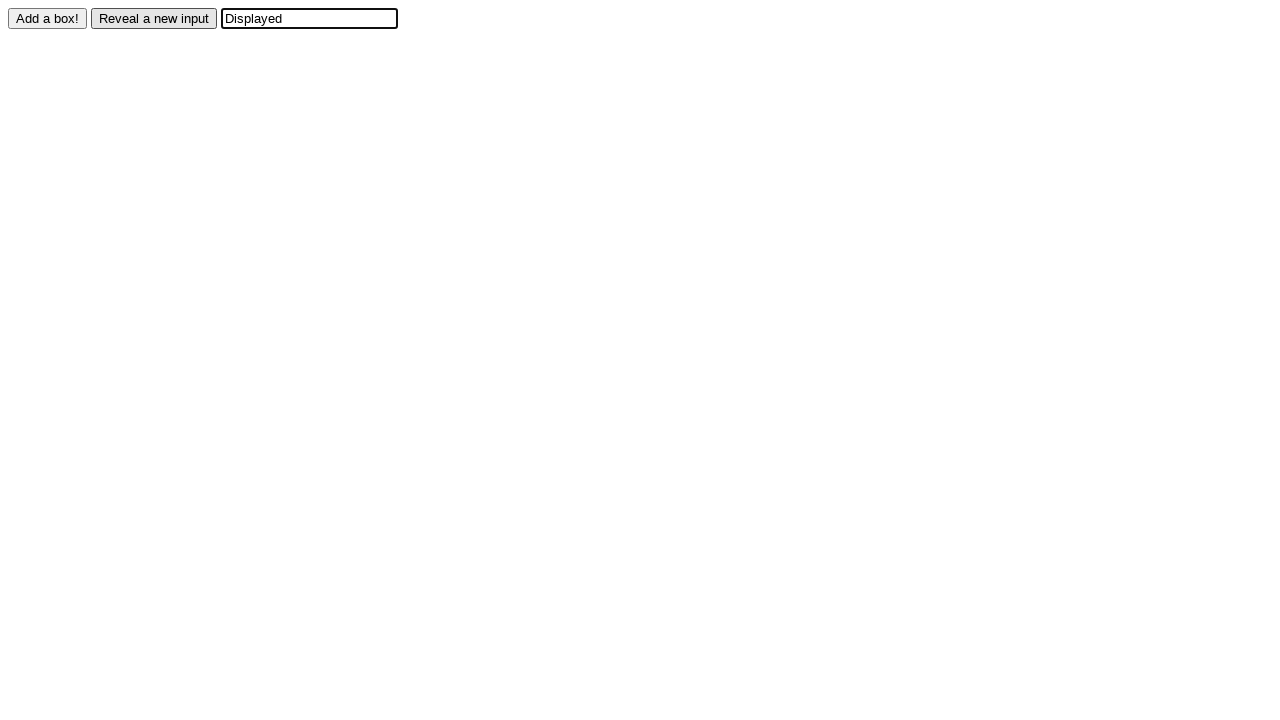

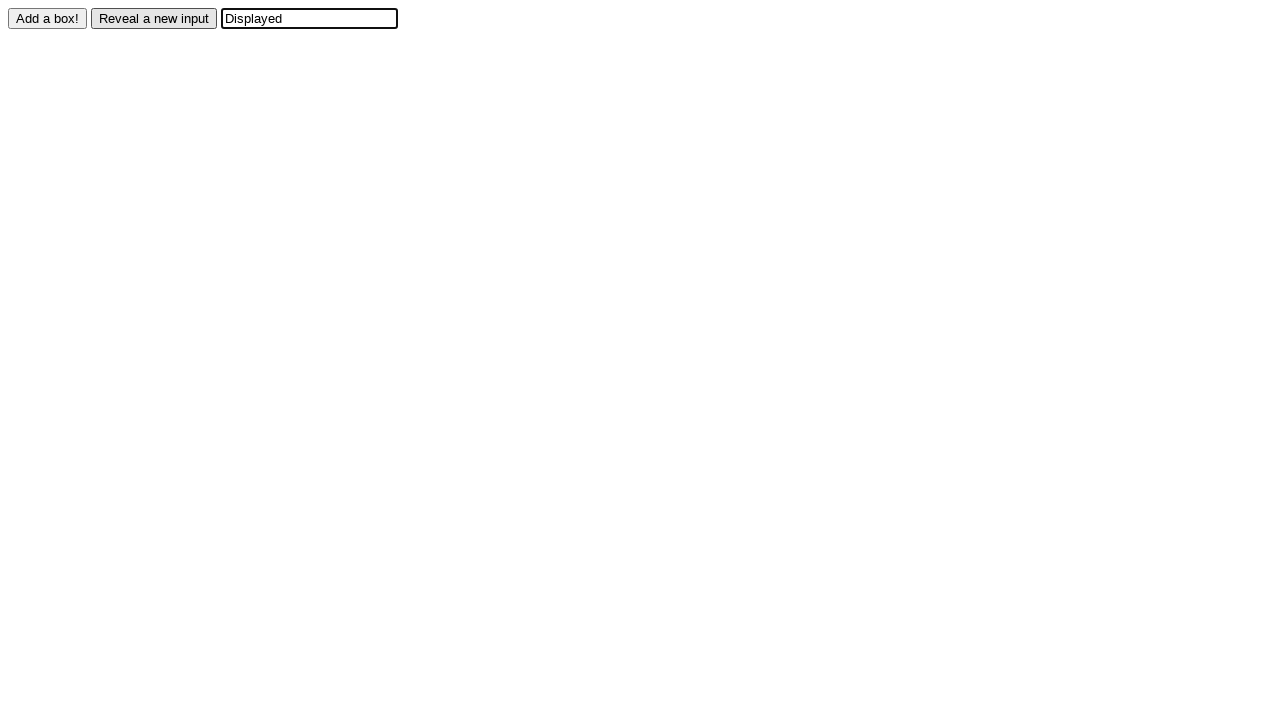